Tests double-click functionality on W3Schools demo page by entering text in a field and double-clicking a button to copy the text to another field

Starting URL: https://www.w3schools.com/tags/tryit.asp?filename=tryhtml5_ev_ondblclick3

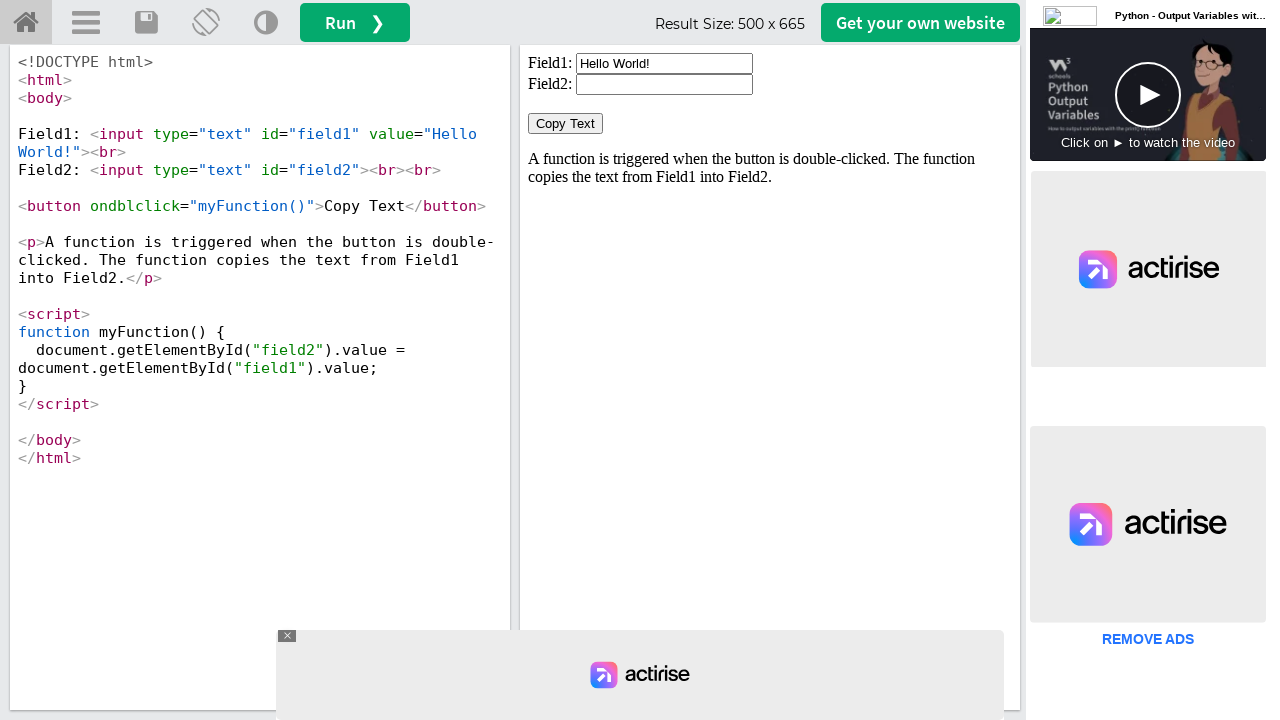

Waited for iframe with demo content to load
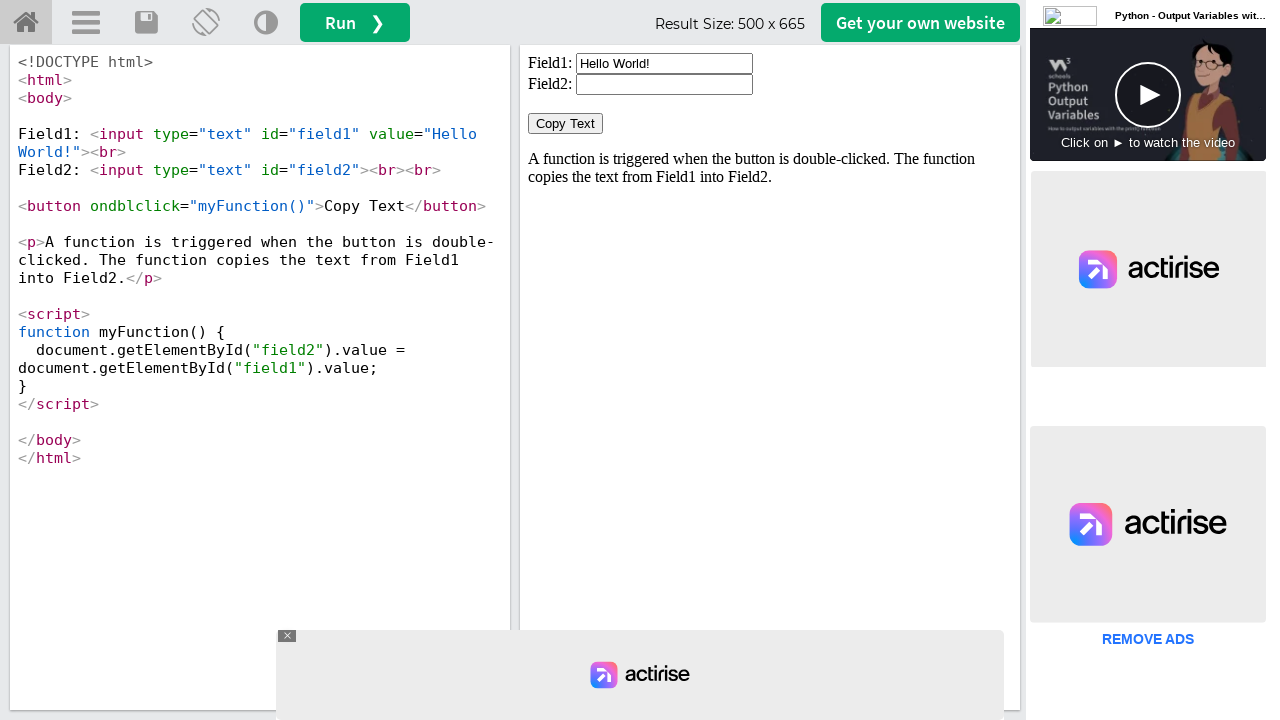

Retrieved iframe reference
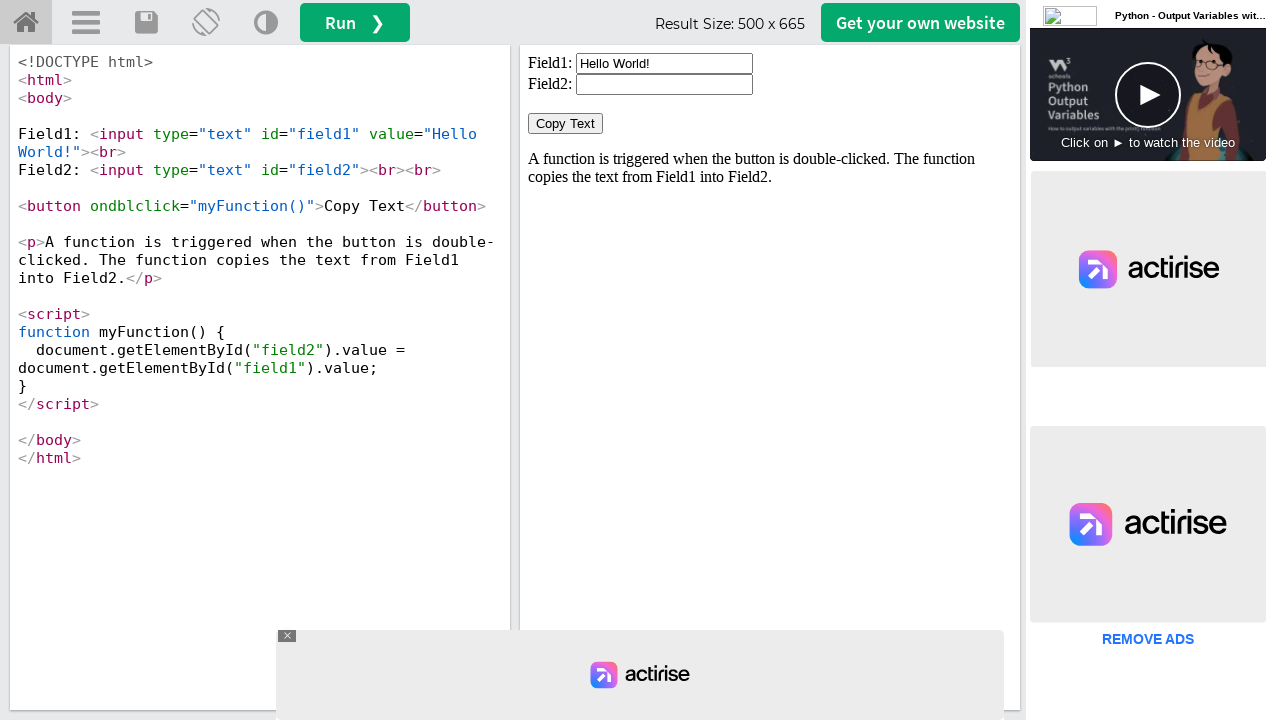

Cleared the first text field on xpath=//input[@id='field1']
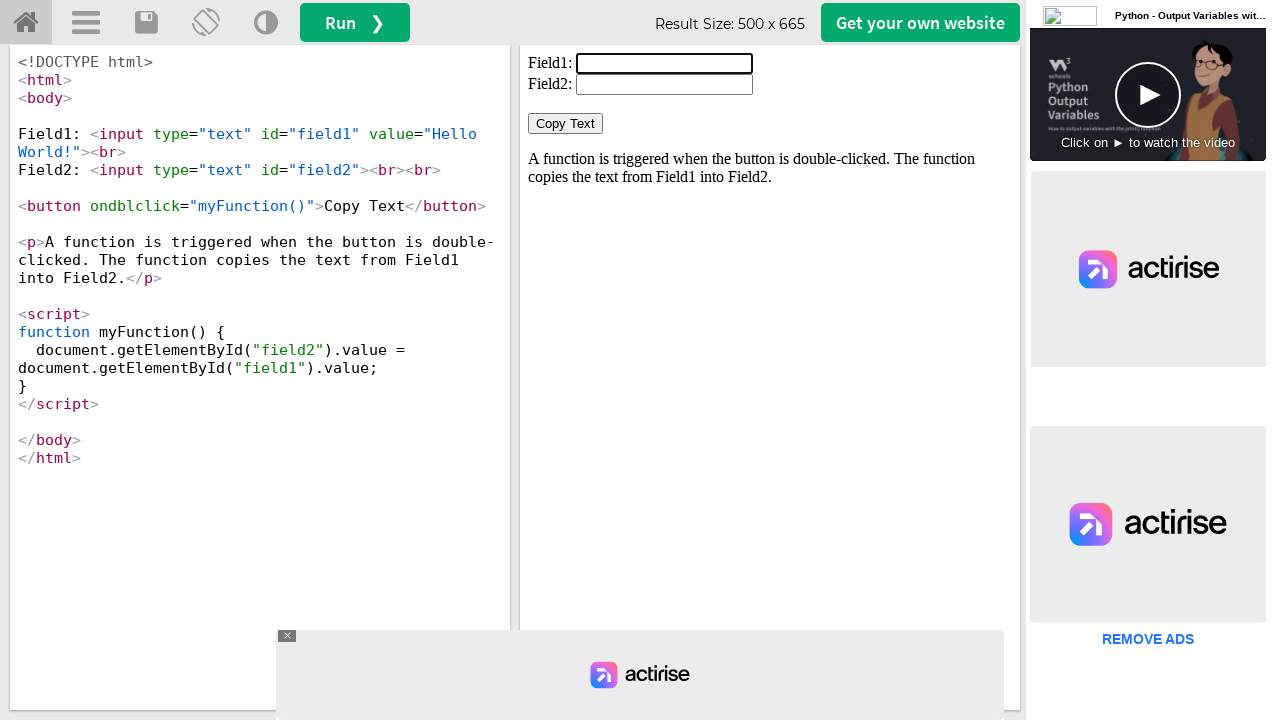

Entered 'WELCOME' in the first text field on xpath=//input[@id='field1']
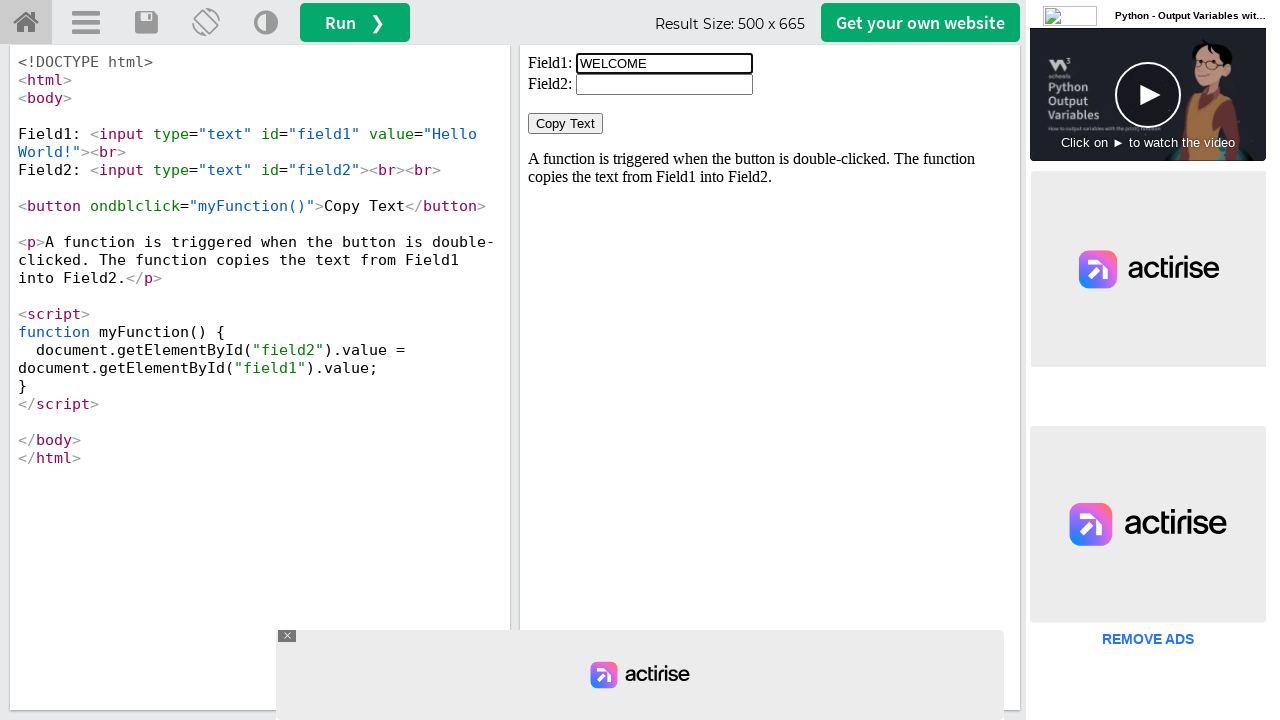

Double-clicked the 'Copy Text' button at (566, 124) on xpath=//button[normalize-space()='Copy Text']
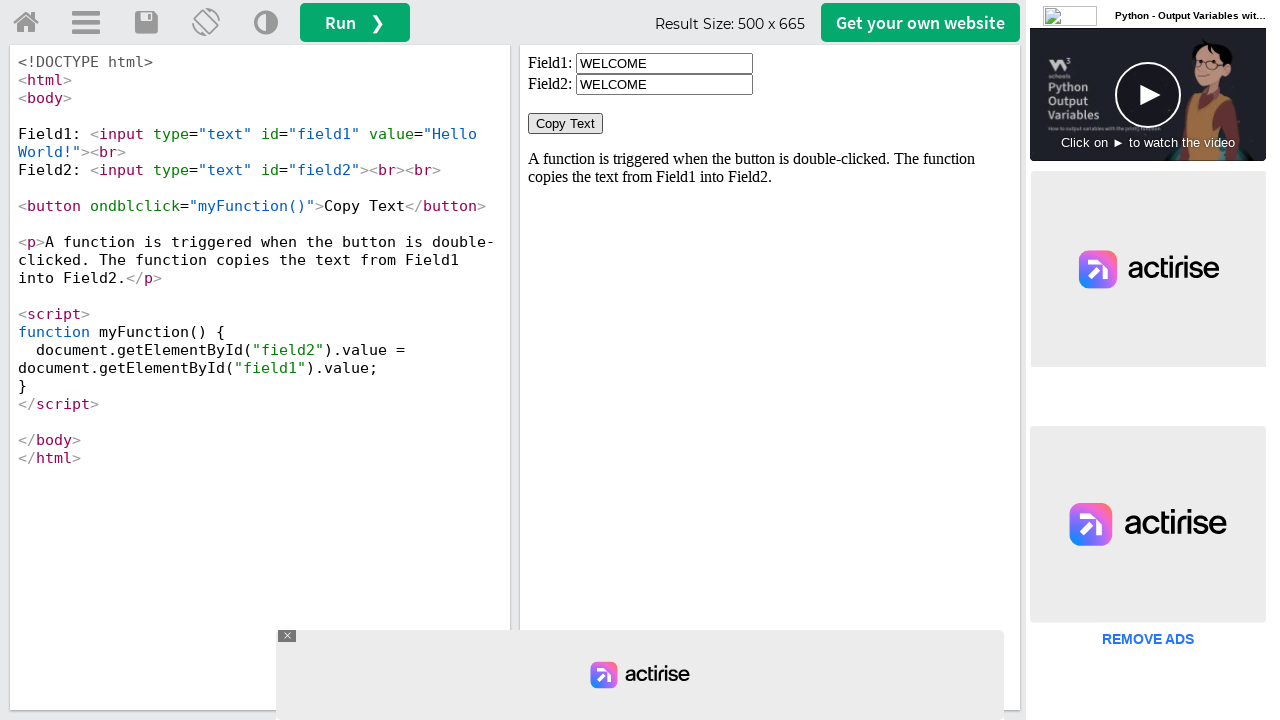

Waited 500ms for copy action to complete
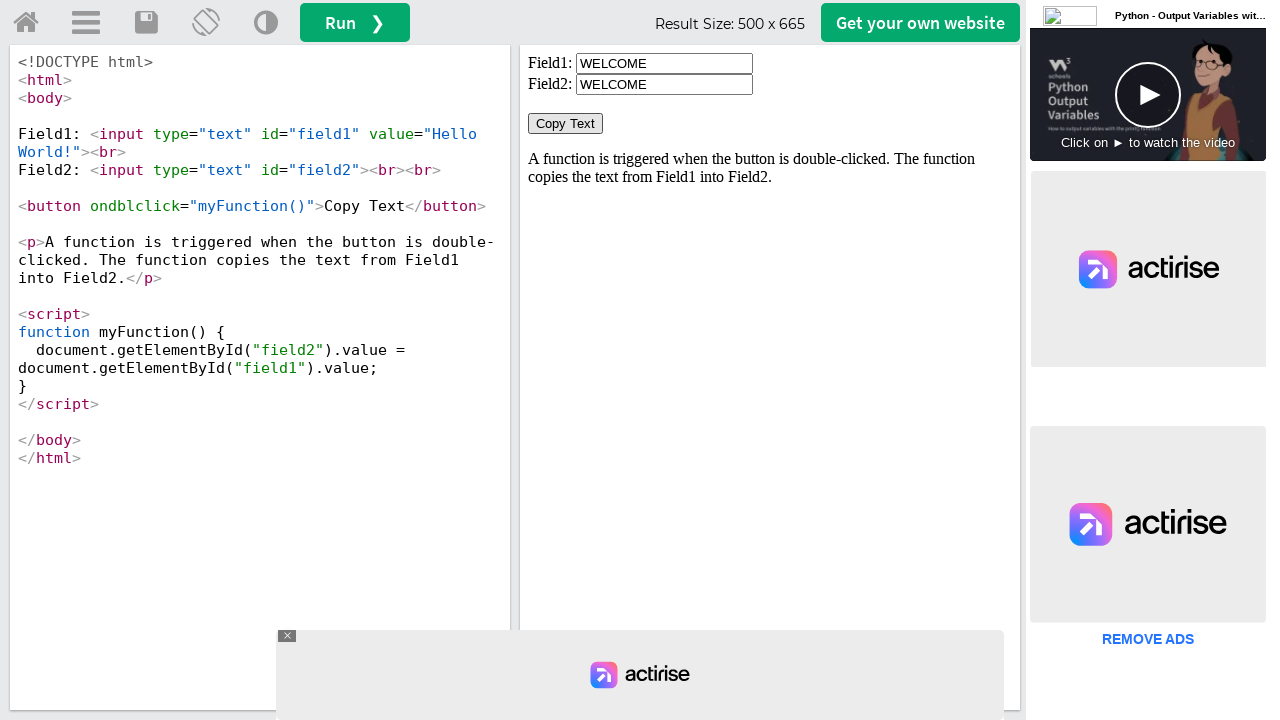

Retrieved value from second text field
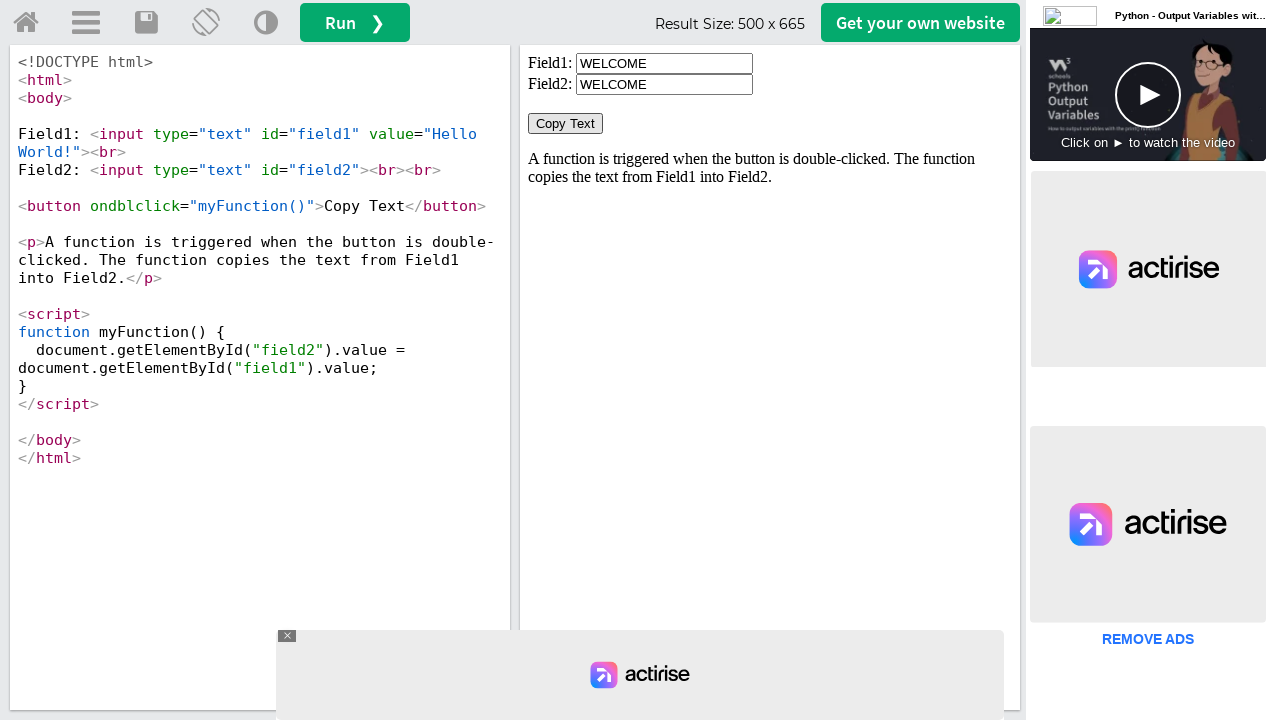

Verified that second text field contains 'WELCOME'
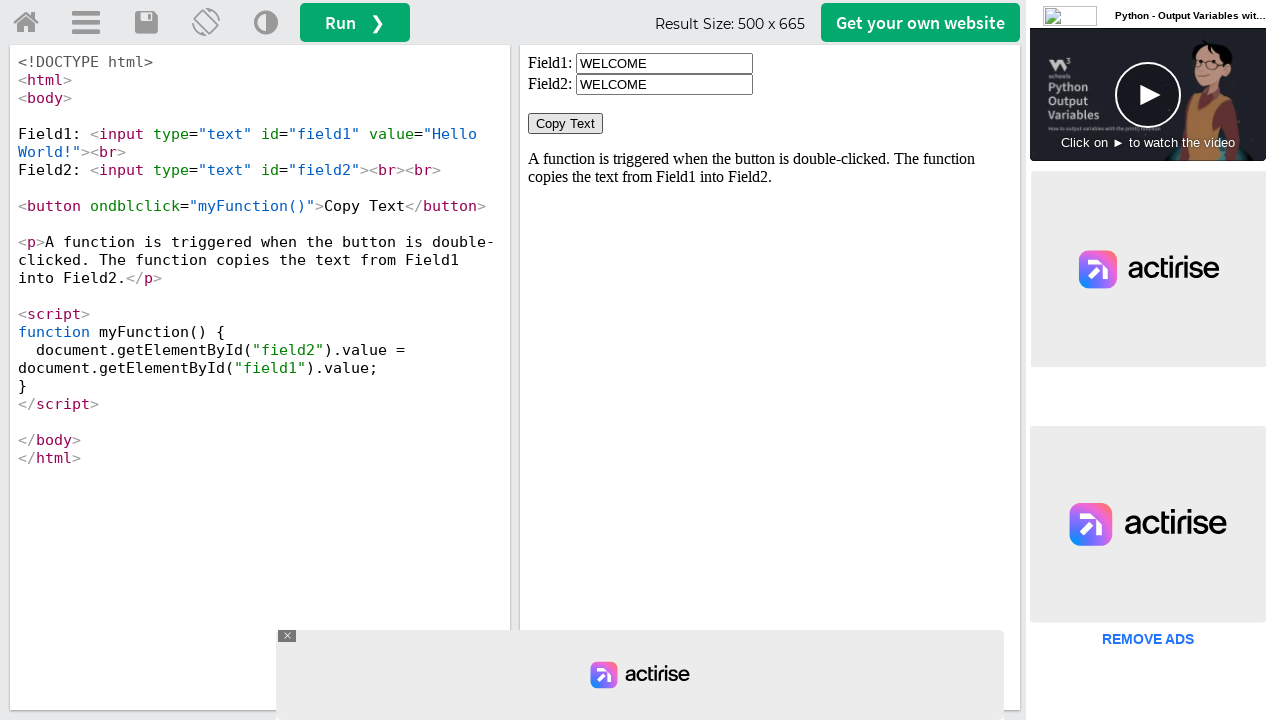

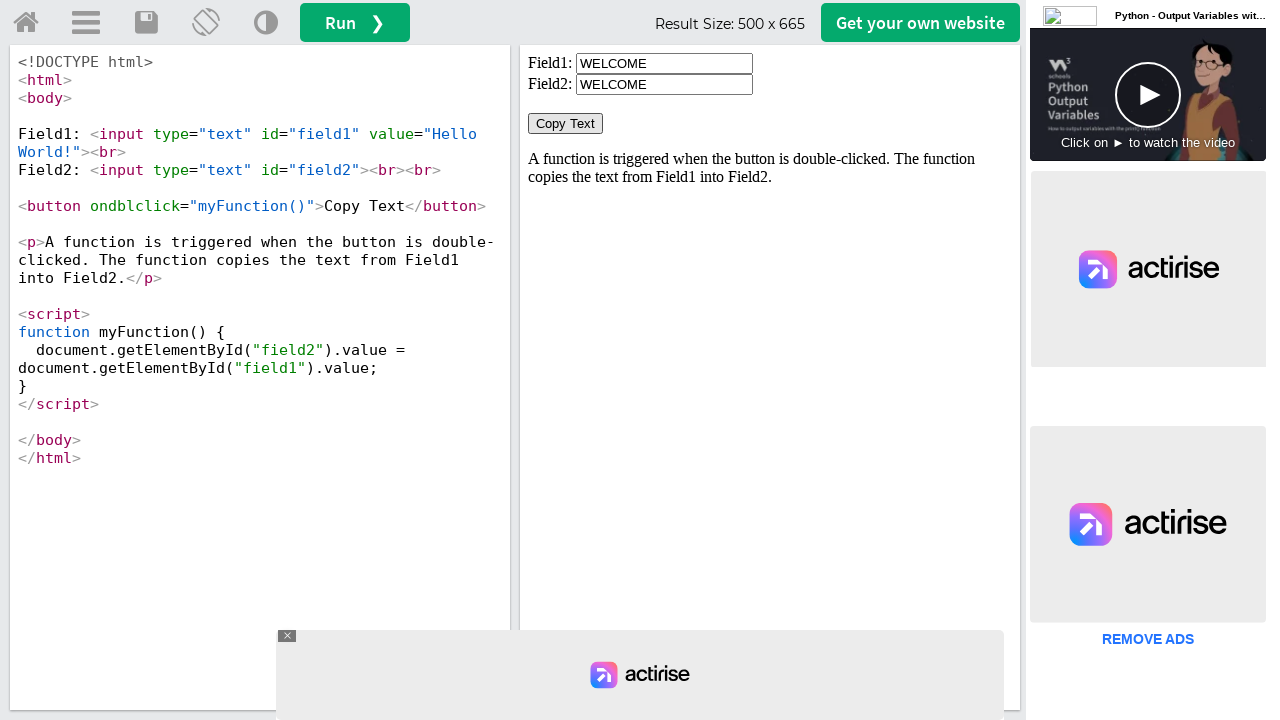